Deletes an entry from the web table by clicking the delete button

Starting URL: https://demoqa.com/webtables

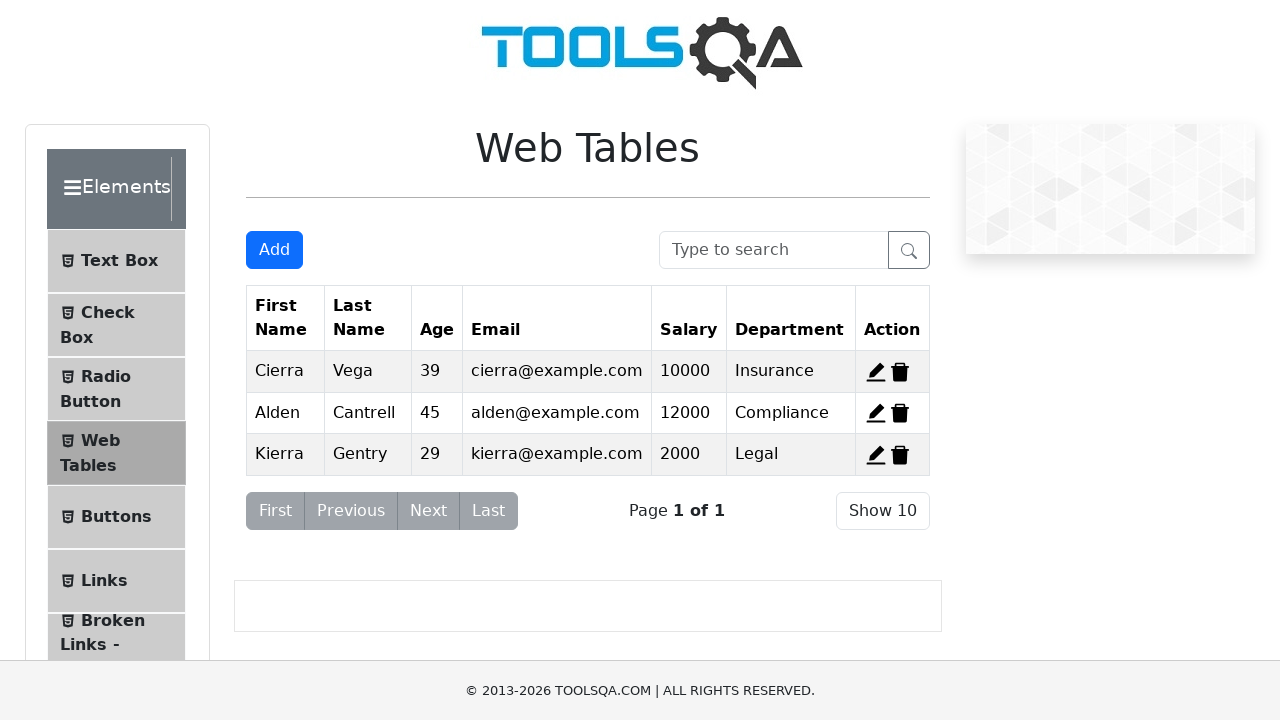

Clicked delete button on first entry in web table at (900, 372) on span[title='Delete']
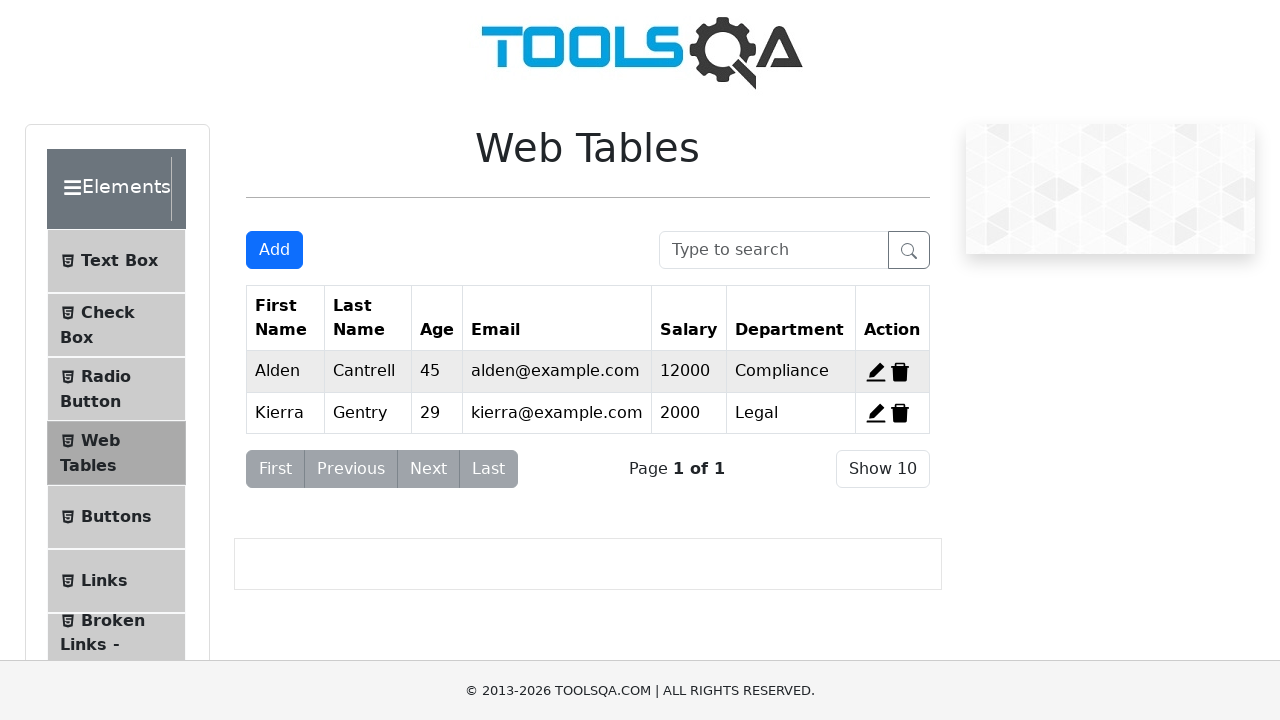

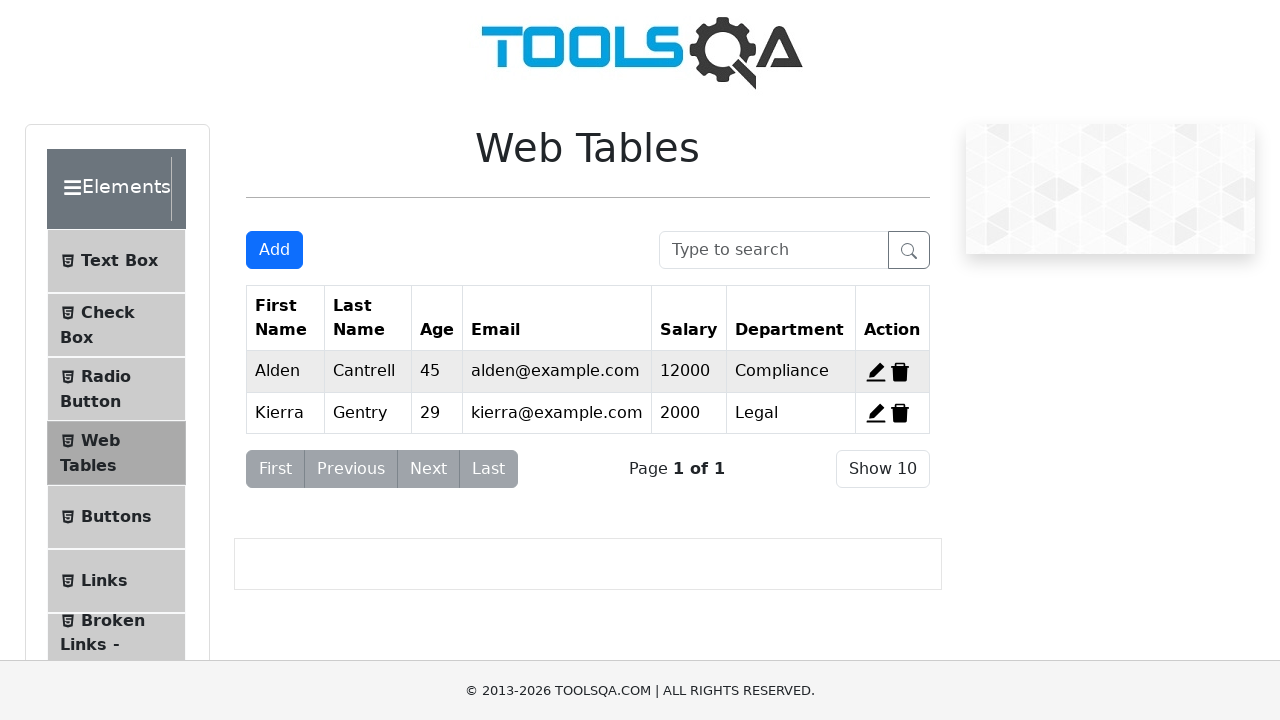